Tests dynamic loading with a longer wait time by clicking a start button and verifying the loaded content.

Starting URL: https://automationfc.github.io/dynamic-loading/

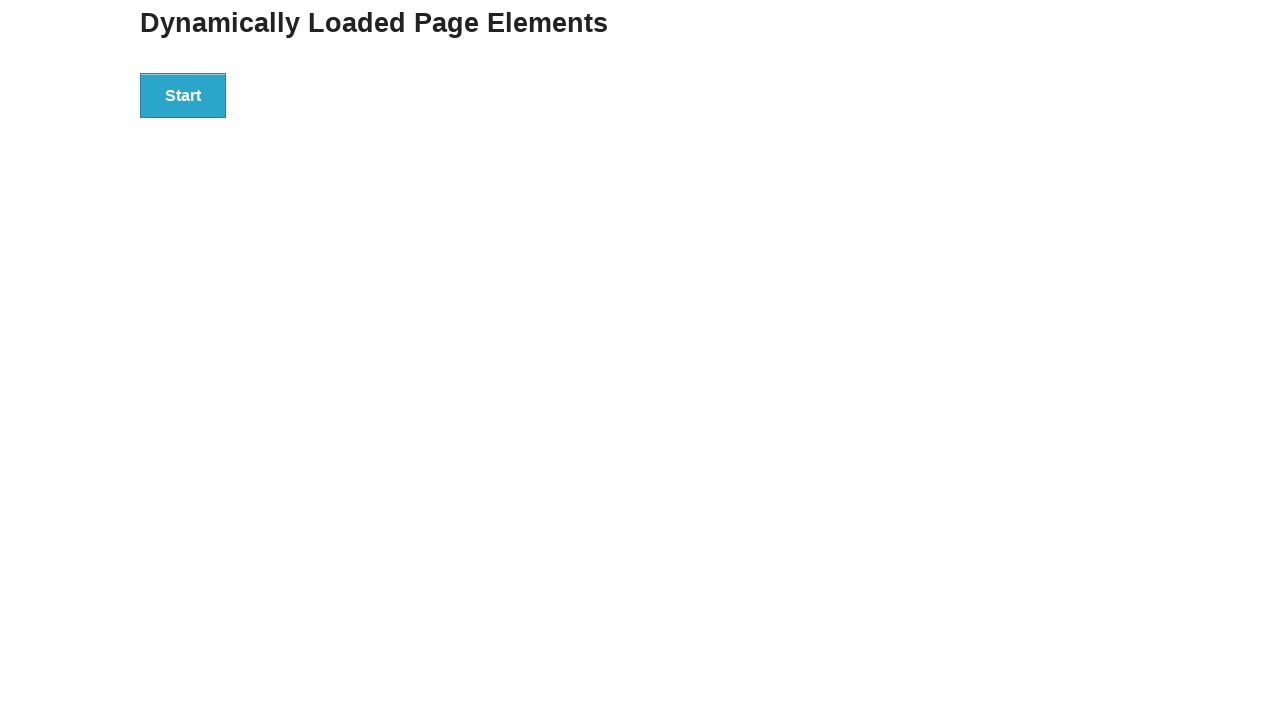

Navigated to dynamic loading test page
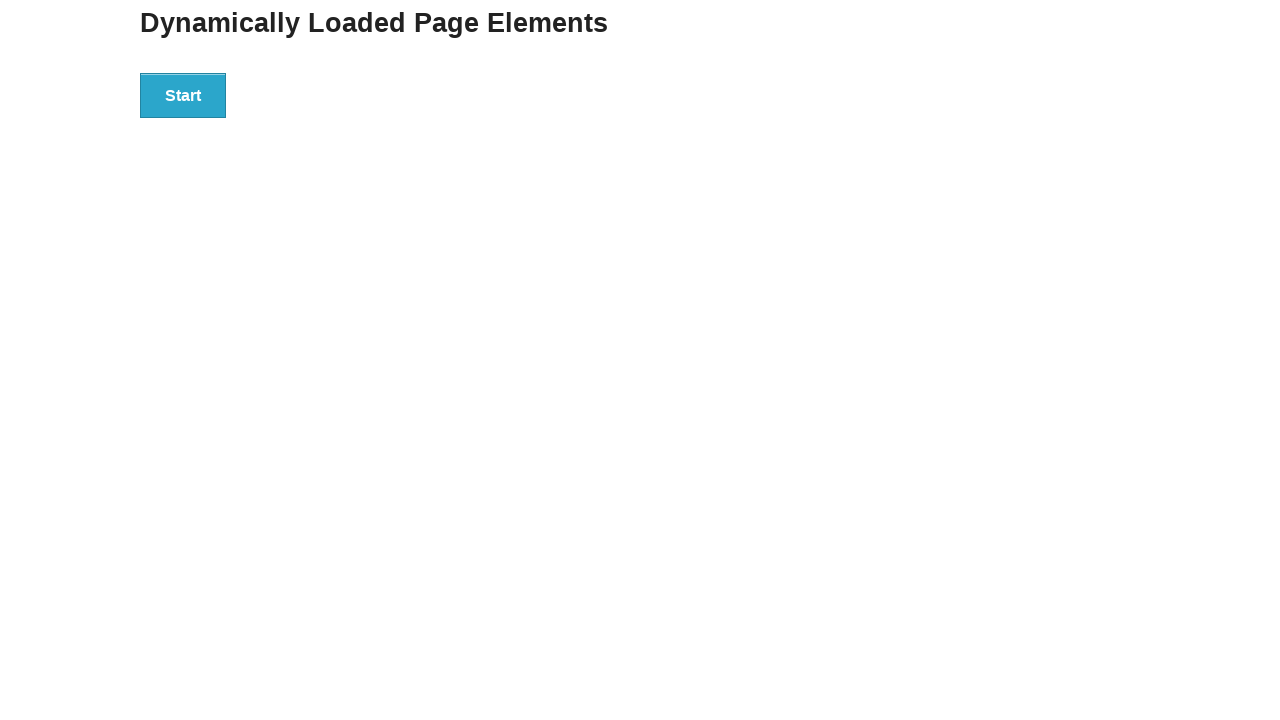

Clicked start button to trigger dynamic loading at (183, 95) on div#start > button
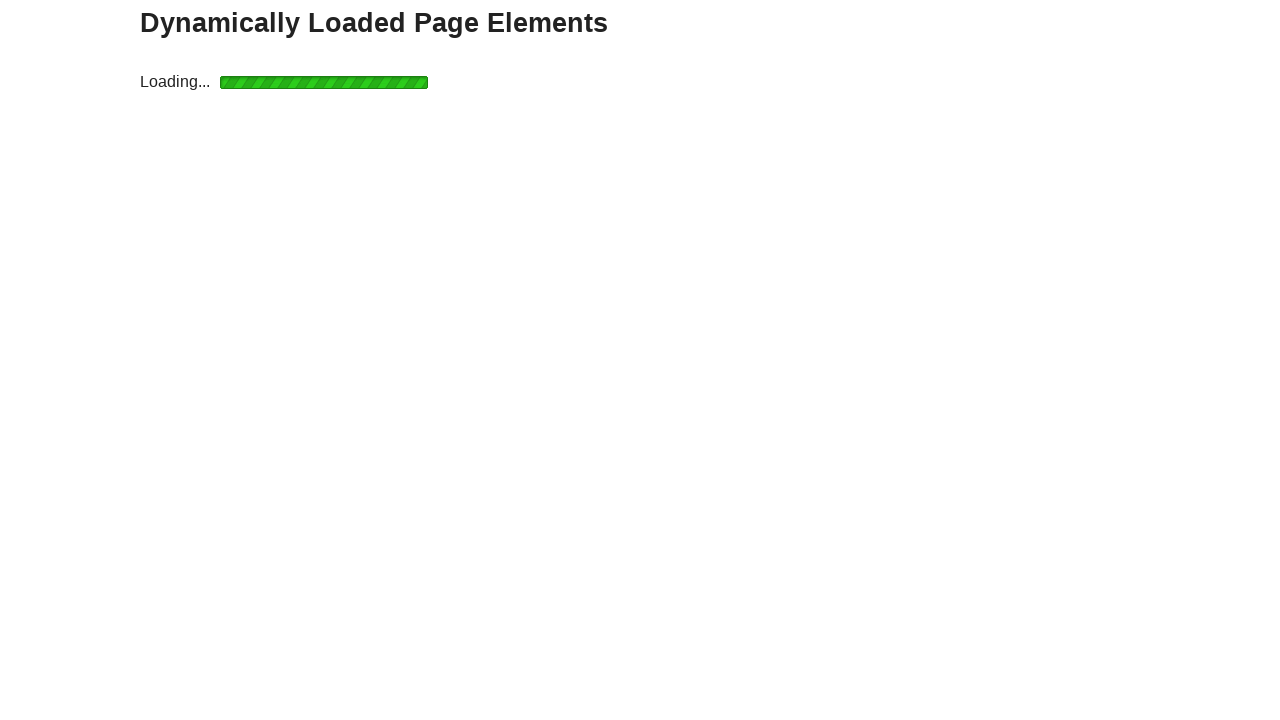

Waited for finish element with h4 to appear after longer loading period
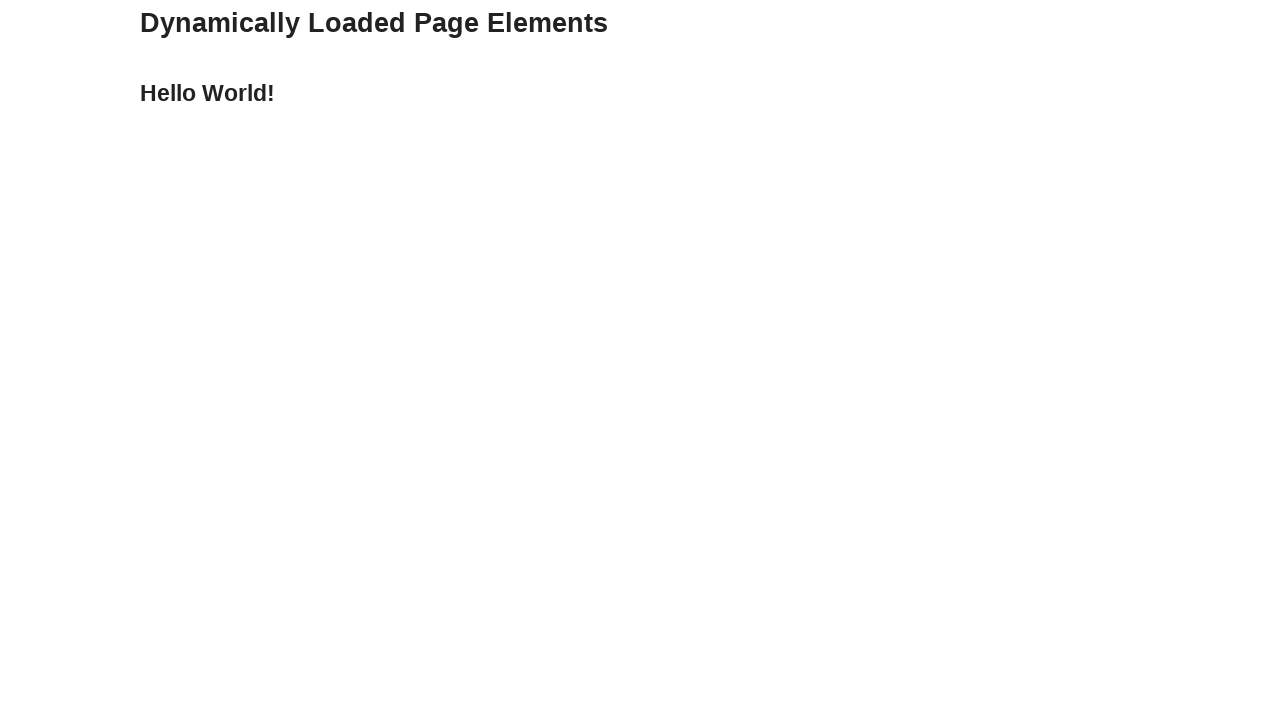

Verified loaded content displays 'Hello World!' message
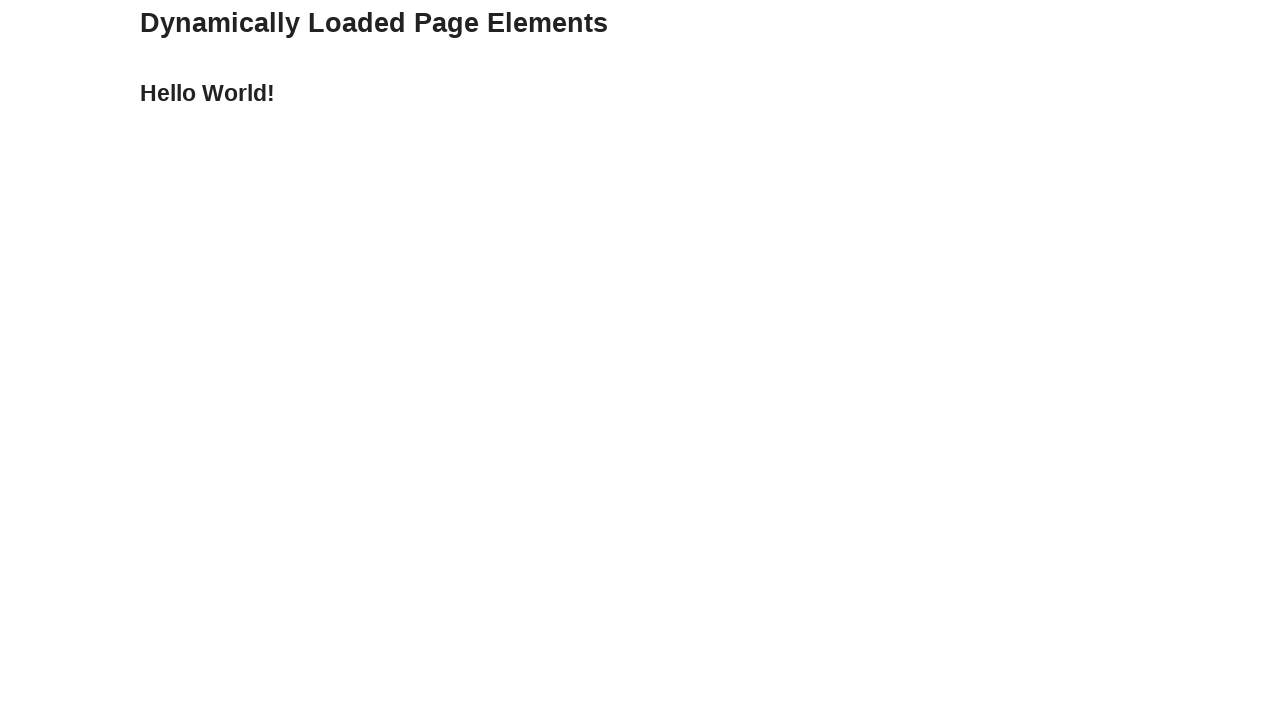

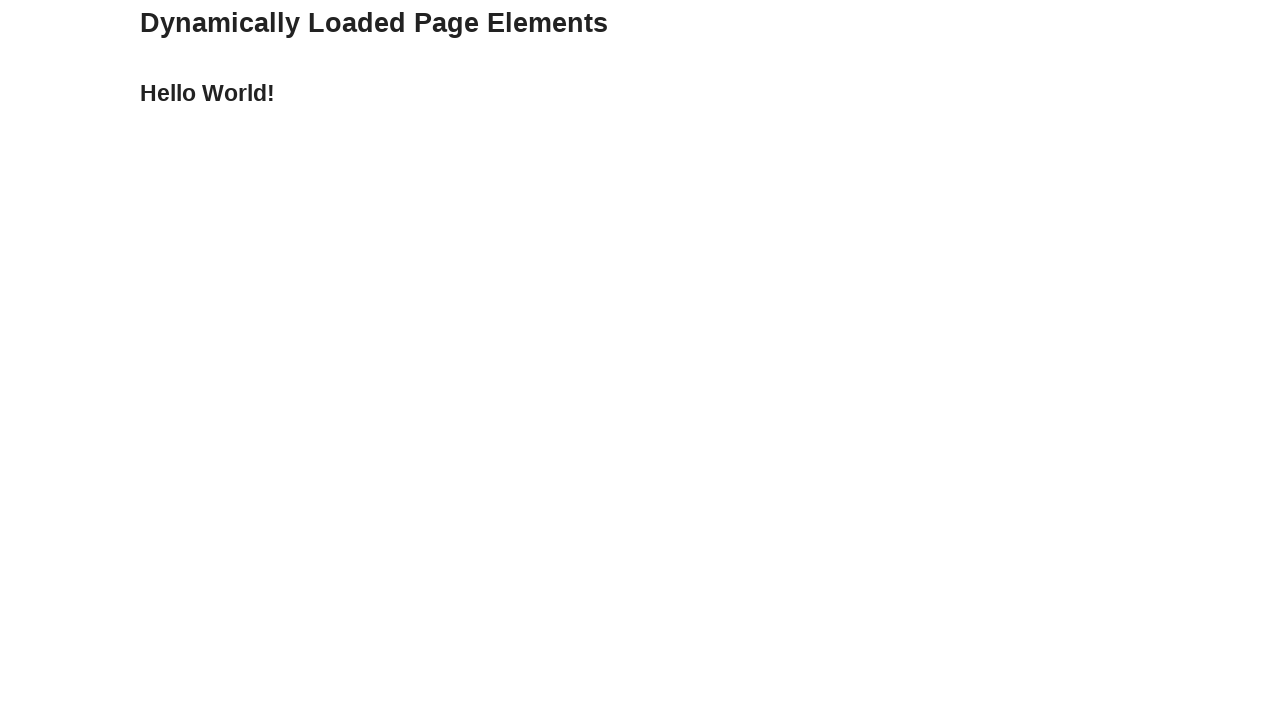